Tests navigating to the Text Box form and entering full name, email, and current address

Starting URL: https://demoqa.com

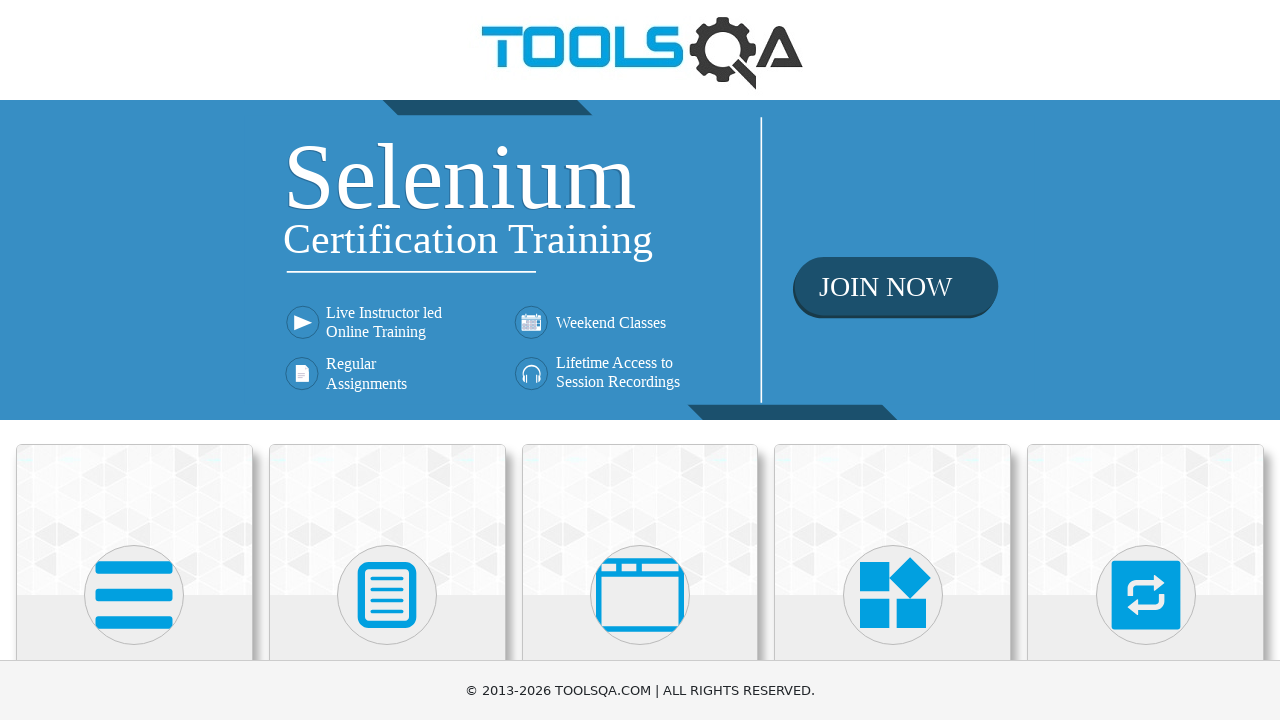

Clicked Elements section at (134, 360) on internal:text="Elements"i
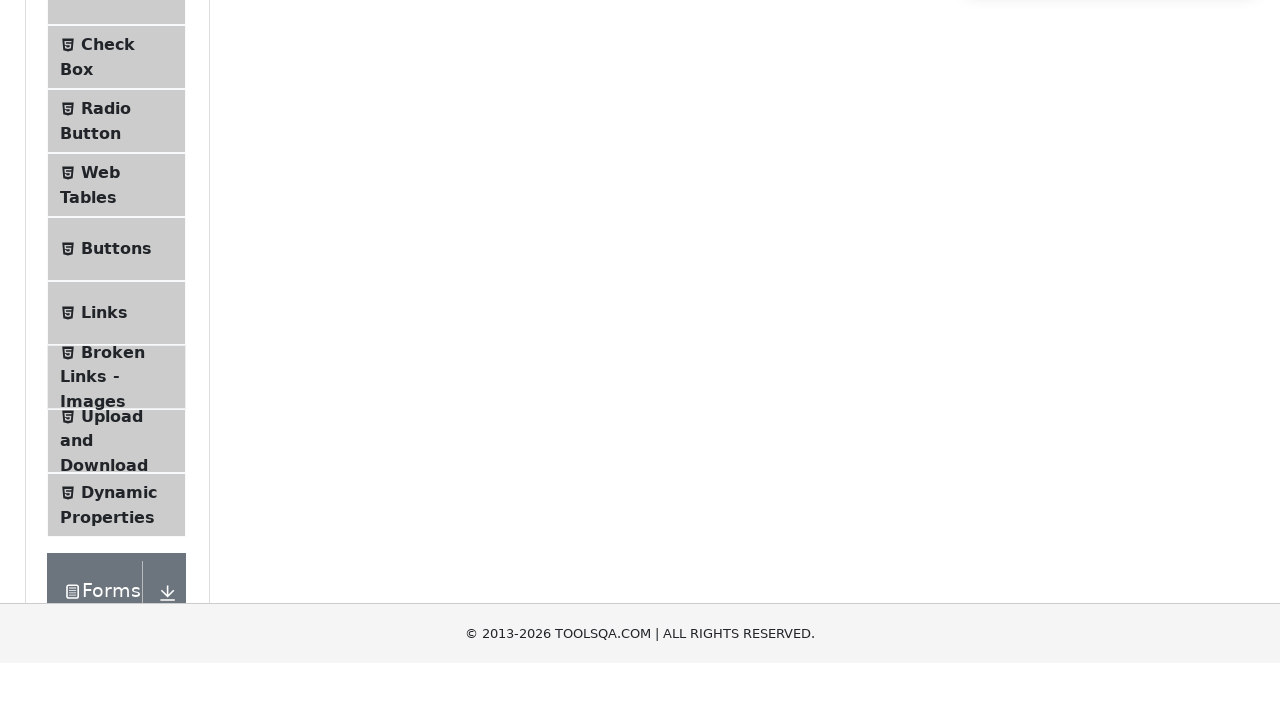

Clicked Text Box menu item at (119, 261) on internal:text="Text Box"i
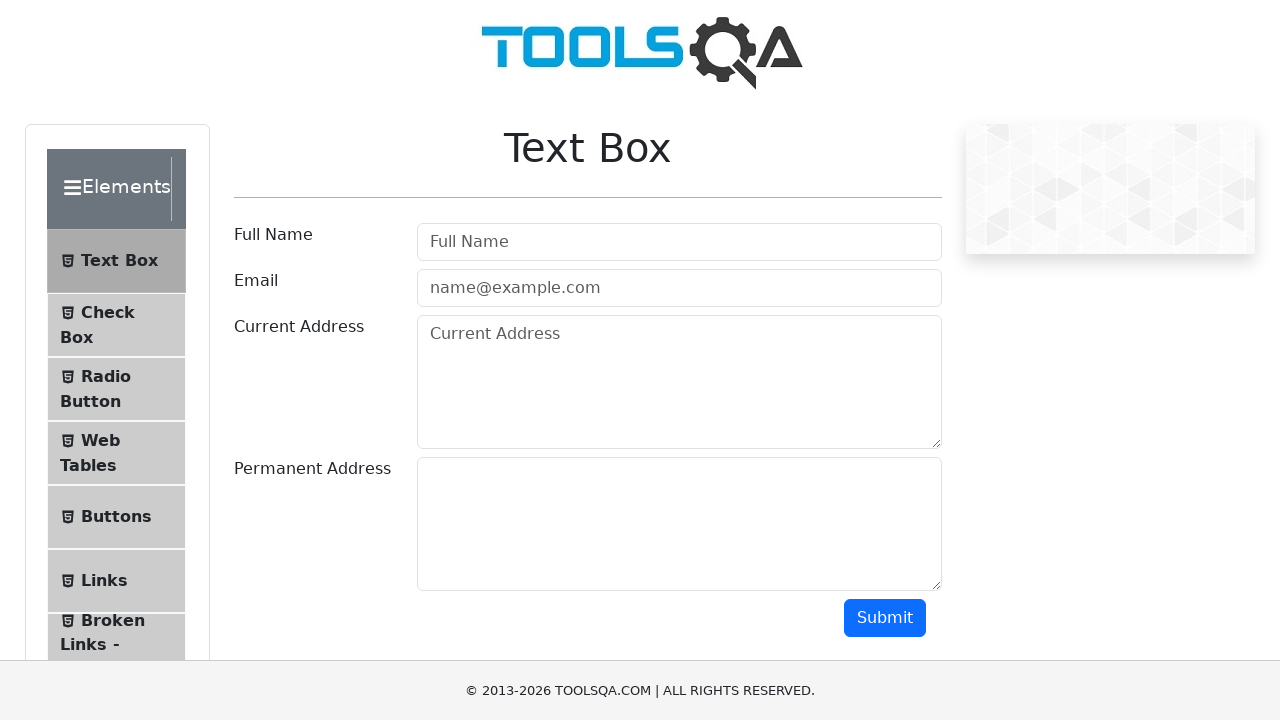

Clicked Full Name input field at (679, 242) on internal:attr=[placeholder="Full Name"i]
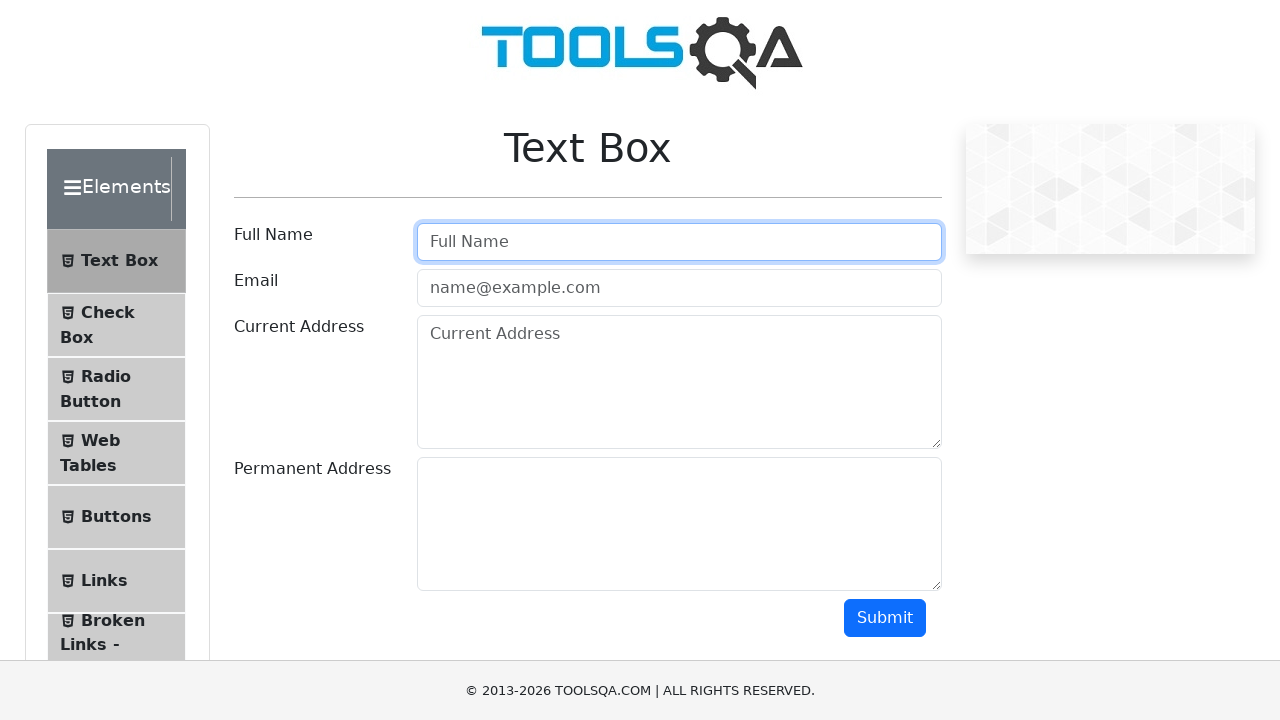

Filled Full Name field with 'Aleks Stef' on internal:attr=[placeholder="Full Name"i]
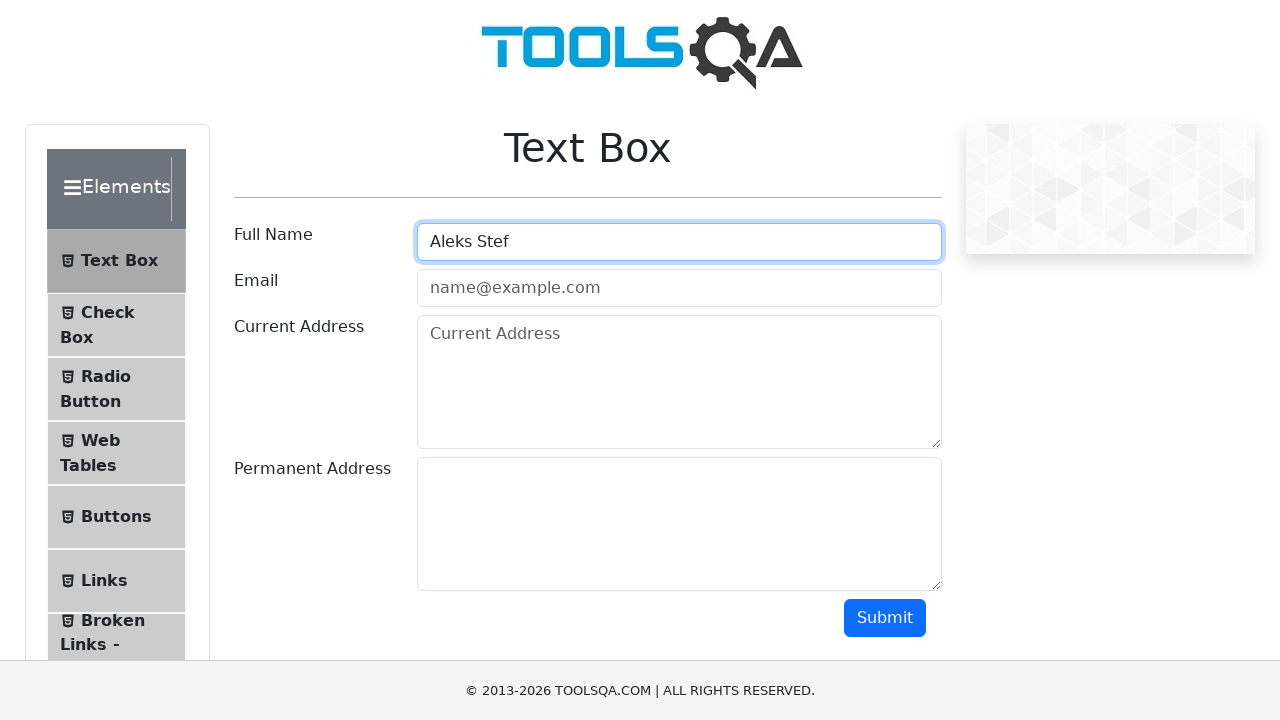

Clicked Email input field at (679, 288) on internal:attr=[placeholder="name@example.com"i]
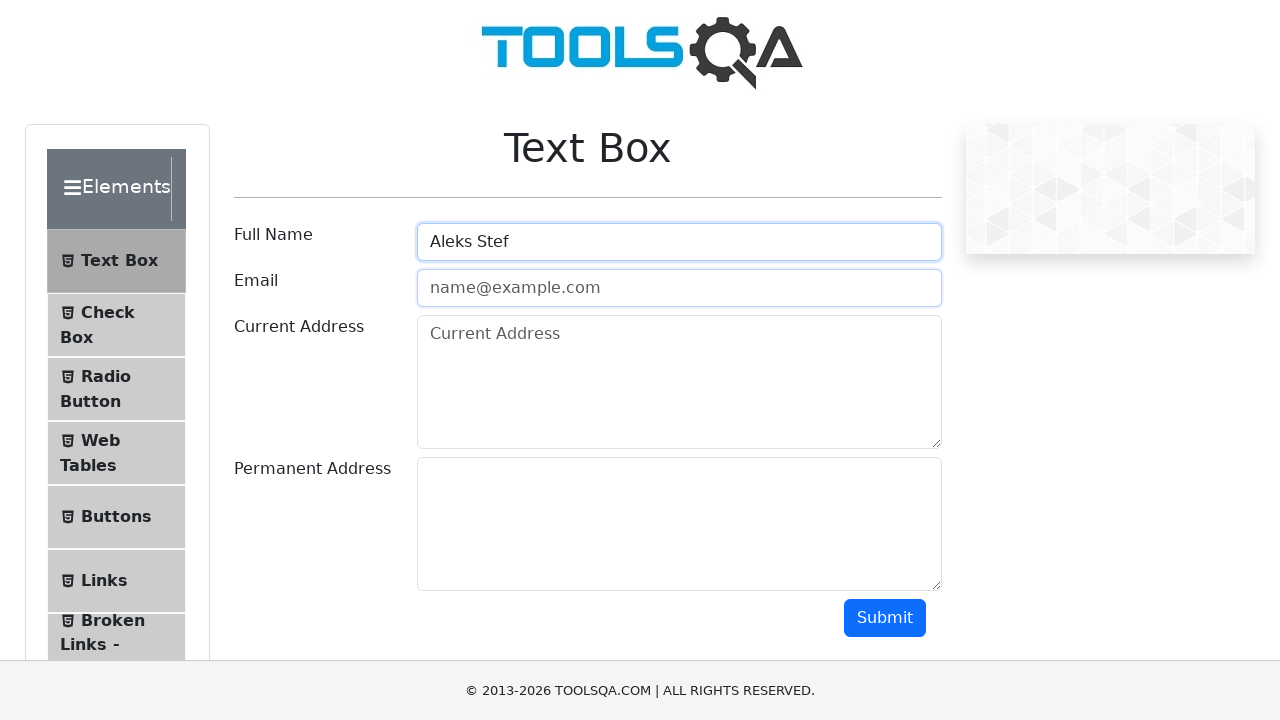

Filled Email field with 'astef@mail.com' on internal:attr=[placeholder="name@example.com"i]
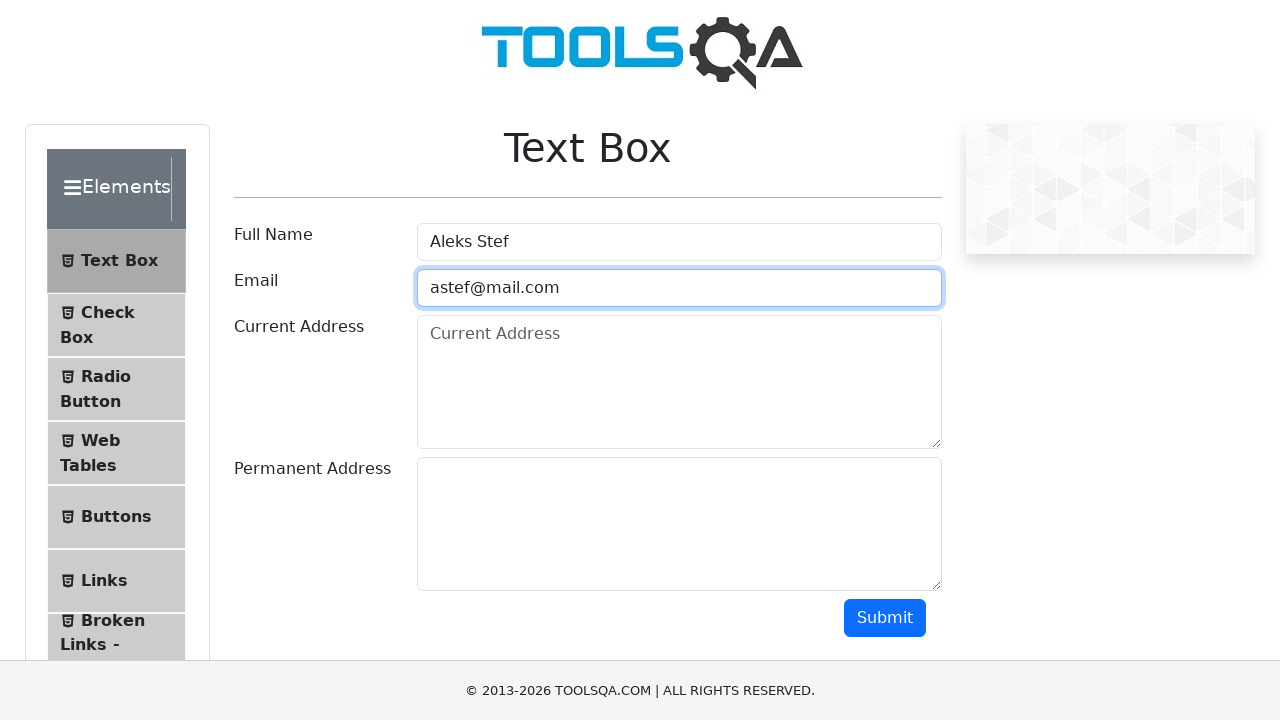

Clicked Current Address input field at (679, 382) on internal:attr=[placeholder="Current Address"i]
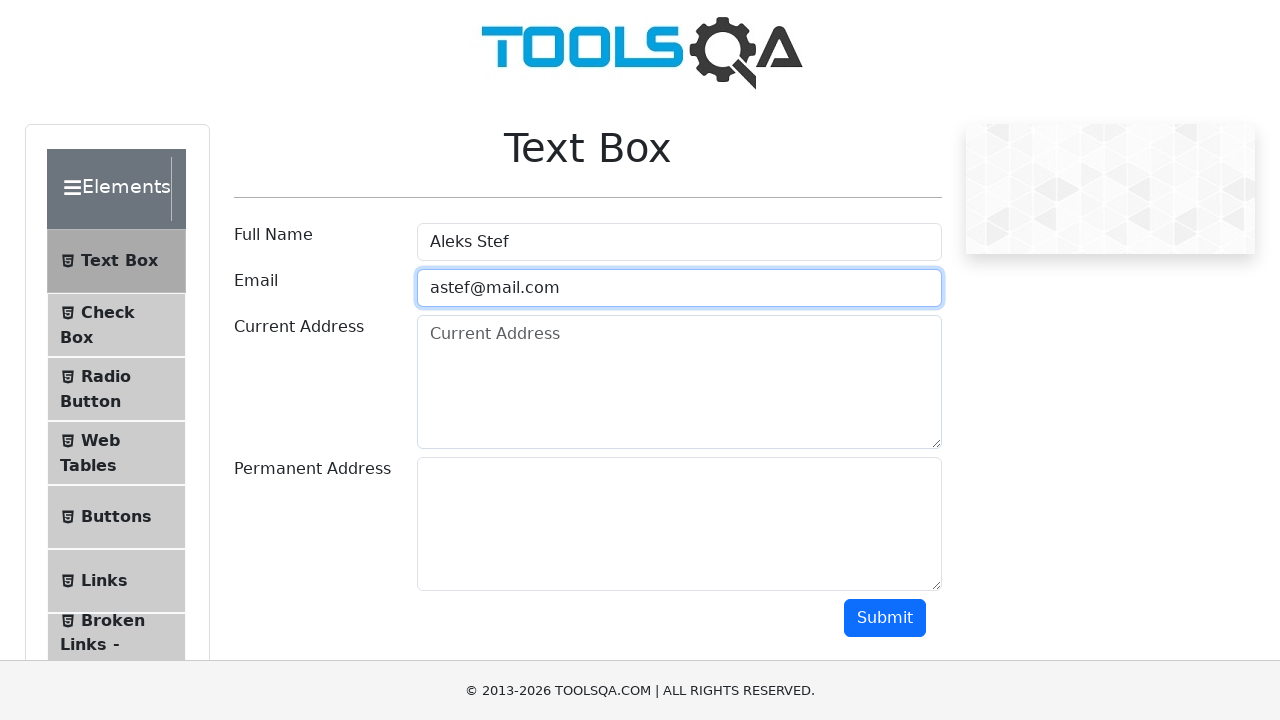

Filled Current Address field with 'ABC, 1000 - Skopje' on internal:attr=[placeholder="Current Address"i]
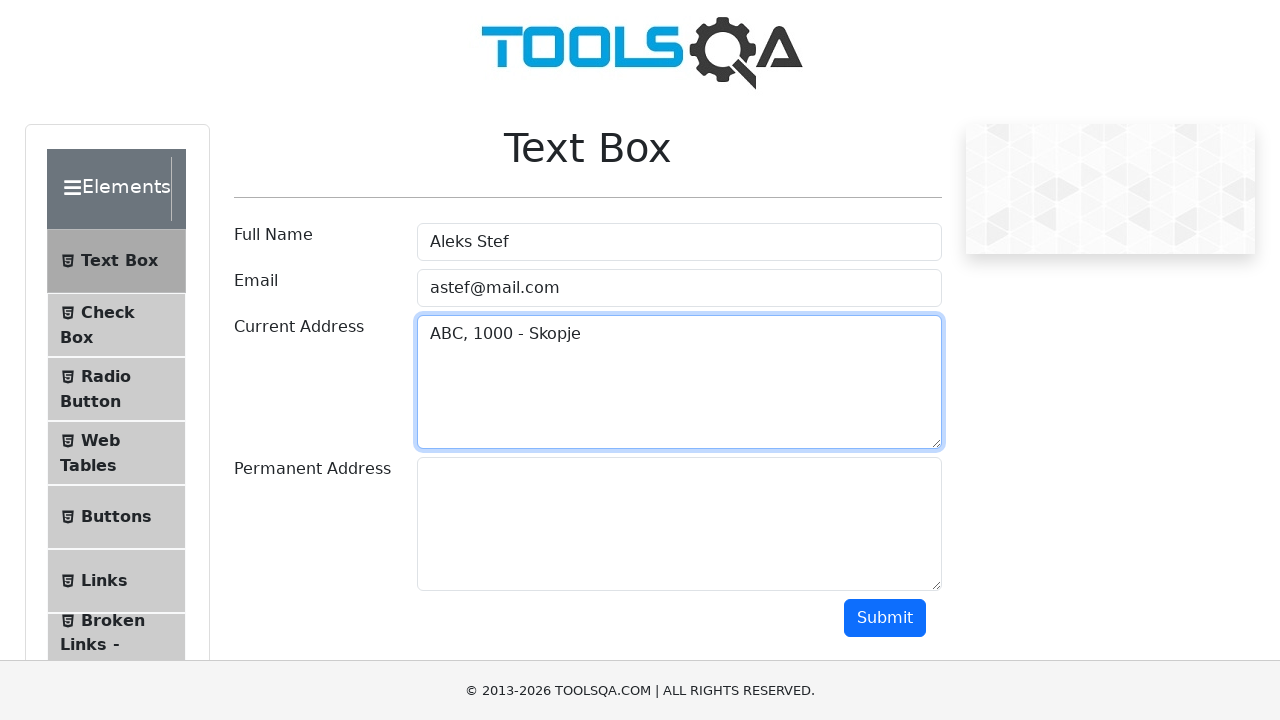

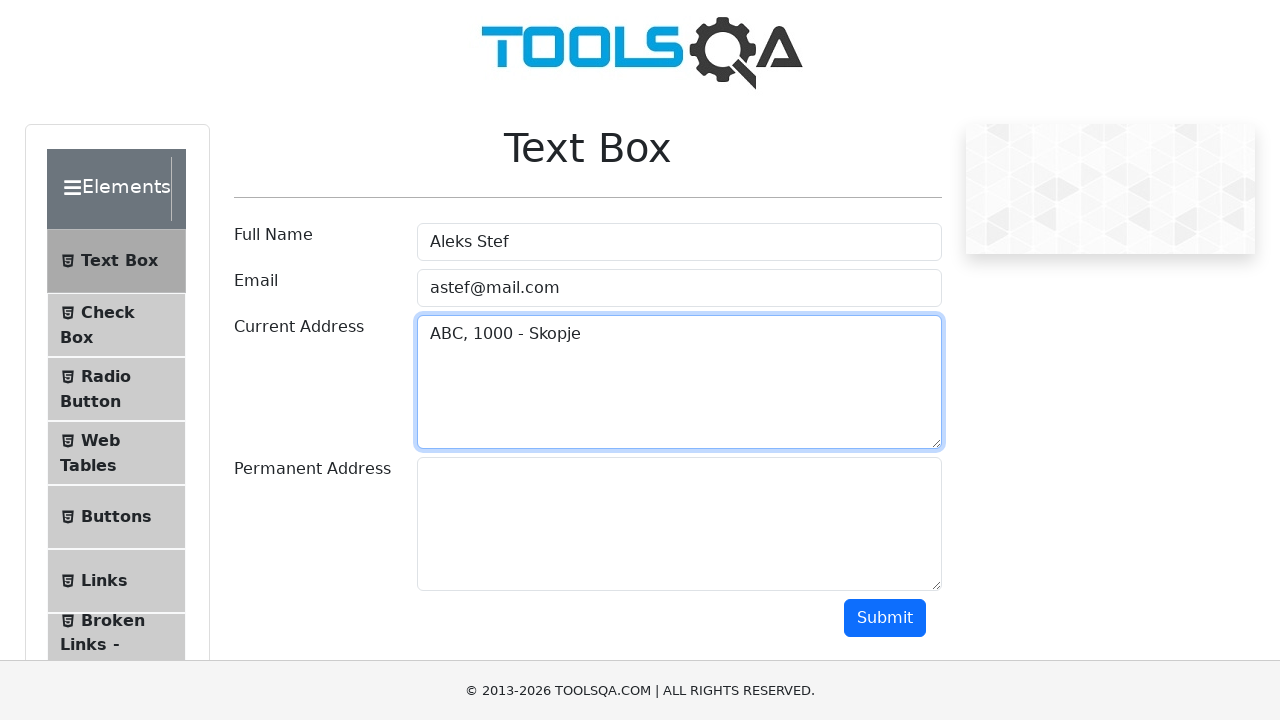